Navigates to a page, scrolls to a button element, and clicks it

Starting URL: https://SunInJuly.github.io/execute_script.html

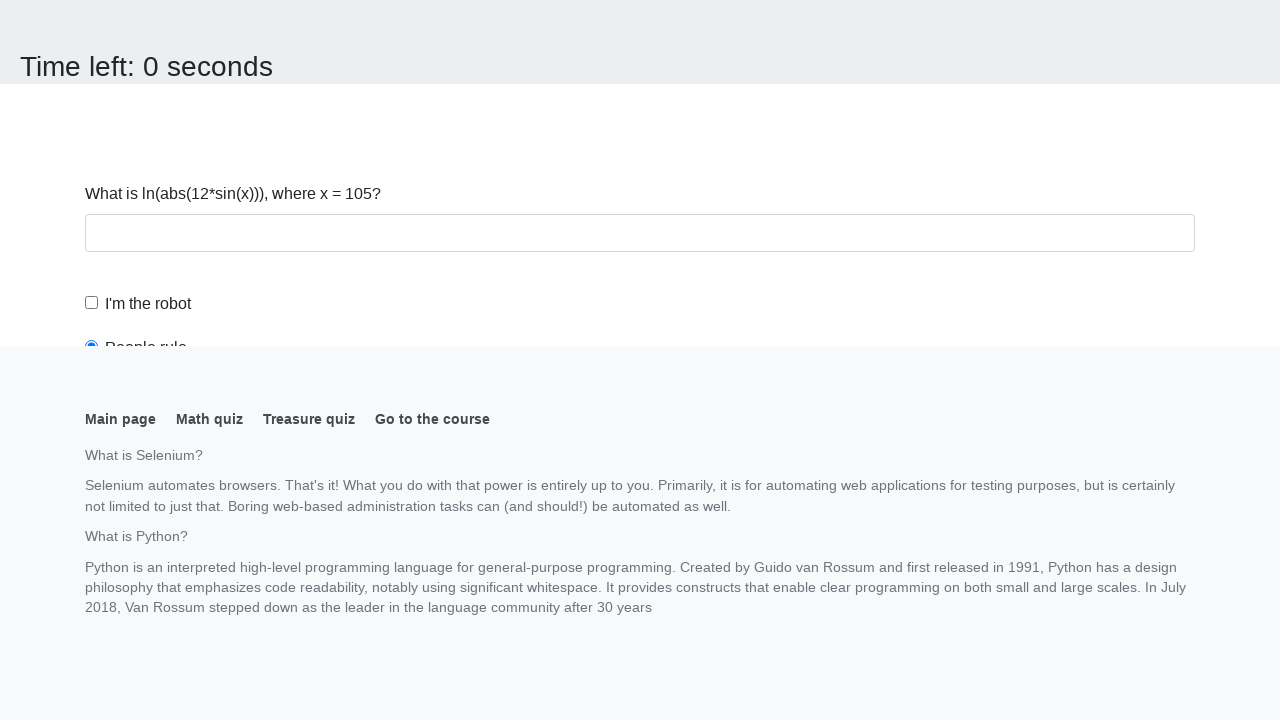

Navigated to https://SunInJuly.github.io/execute_script.html
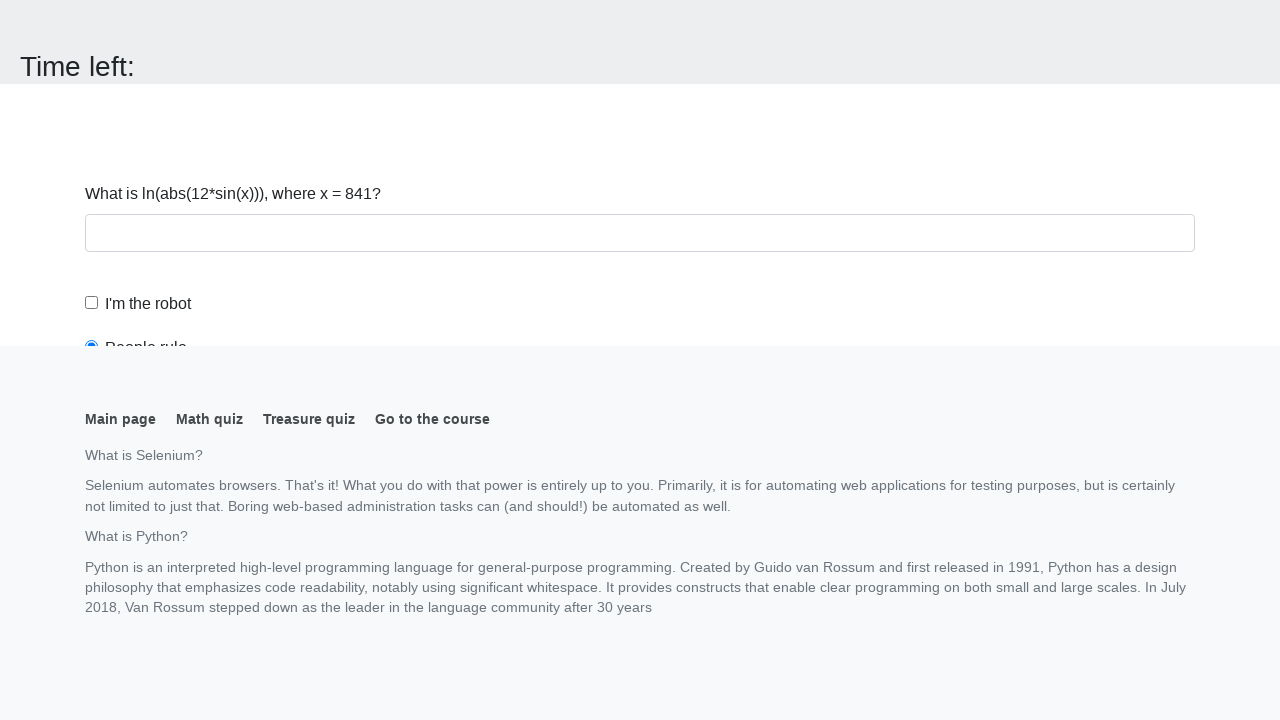

Located the first button element
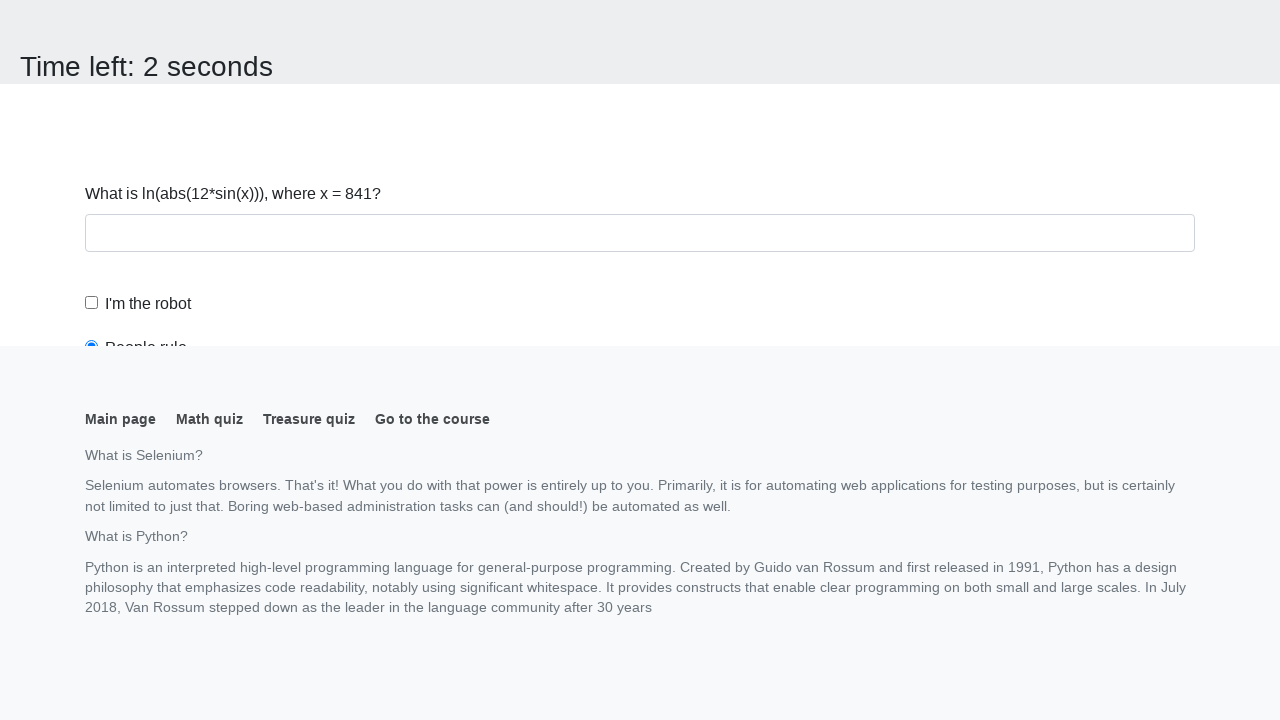

Scrolled button into view
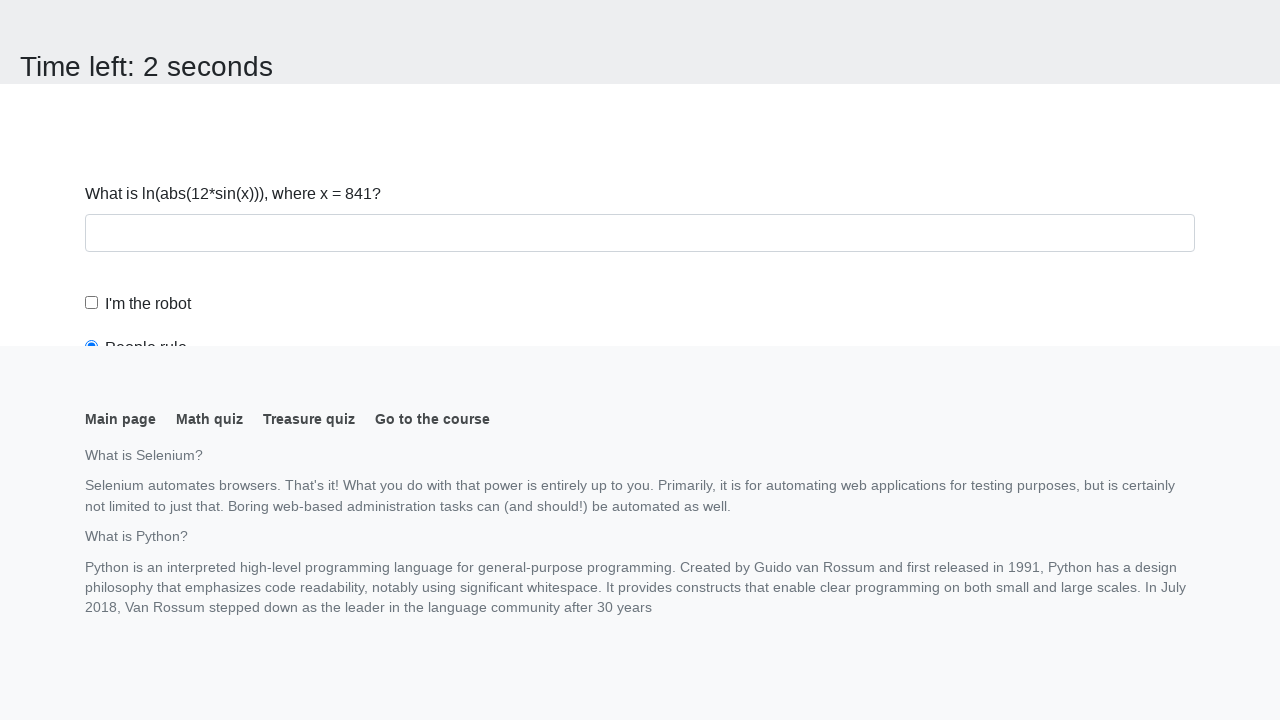

Clicked the button at (123, 20) on button >> nth=0
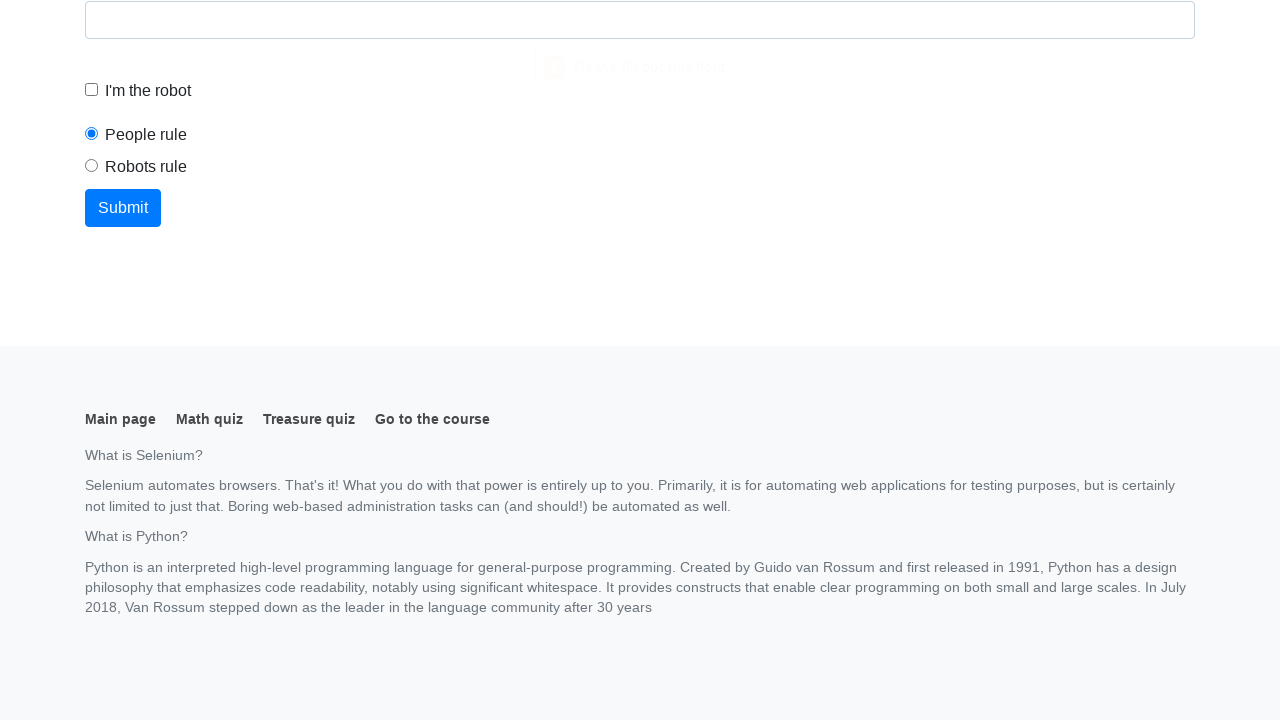

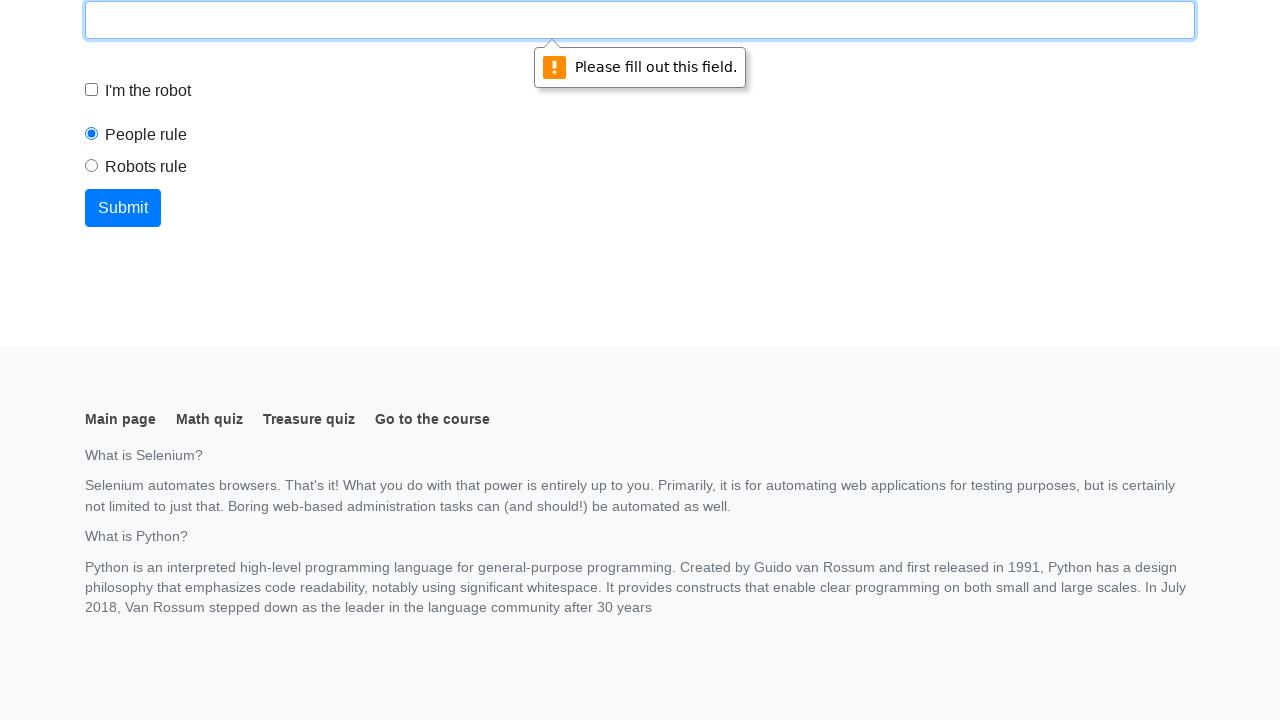